Tests the connection payment form by filling in phone number, amount, and email fields, then clicking submit

Starting URL: https://www.mts.by

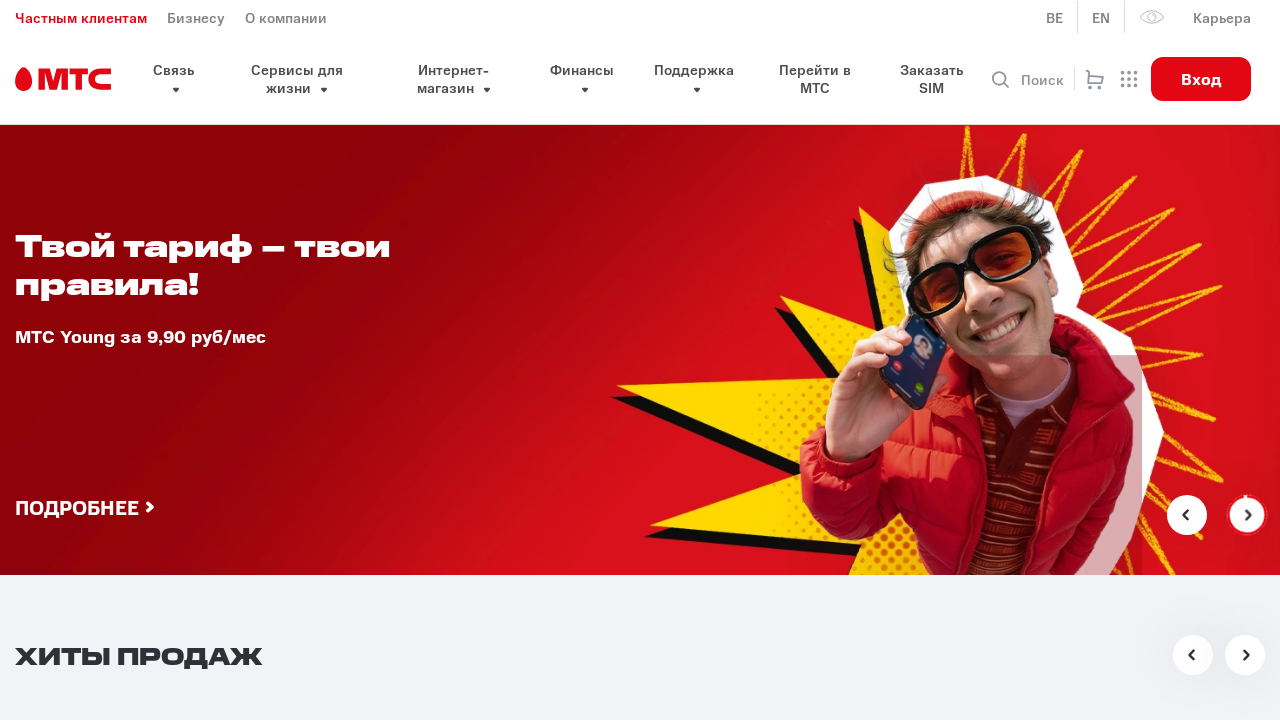

Waited for connection payment form to be visible
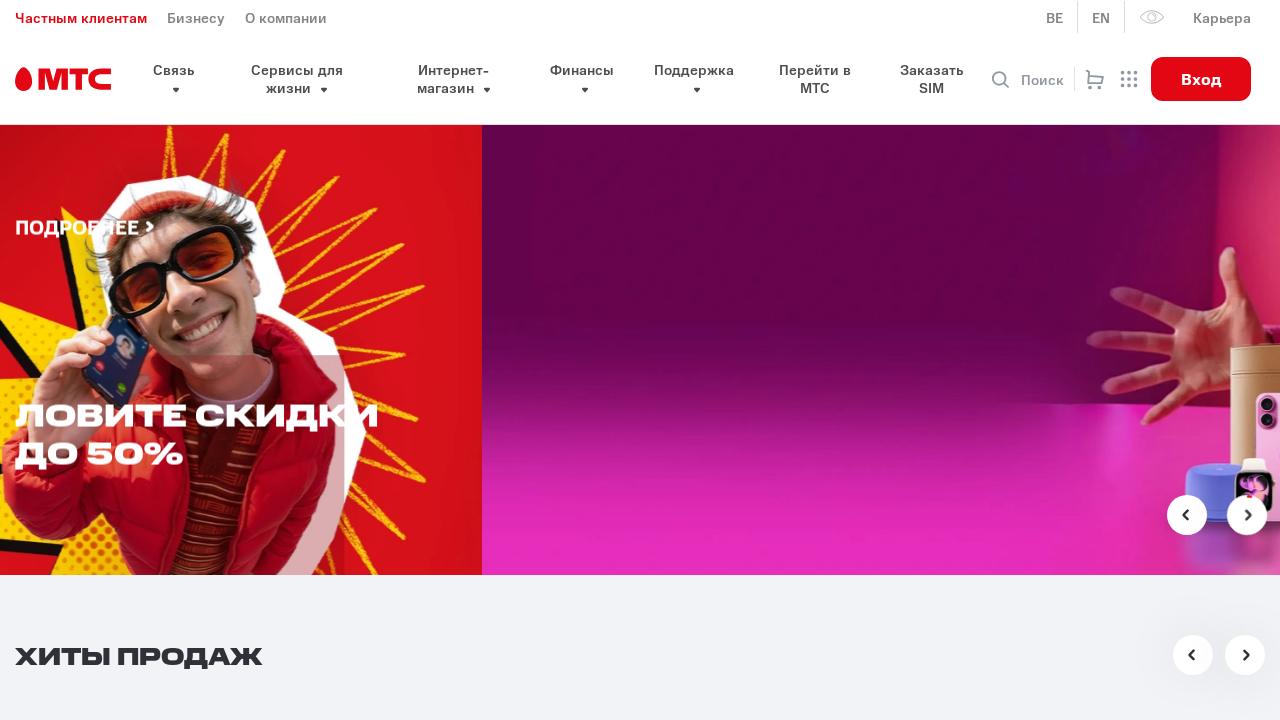

Cleared phone number field on #connection-phone
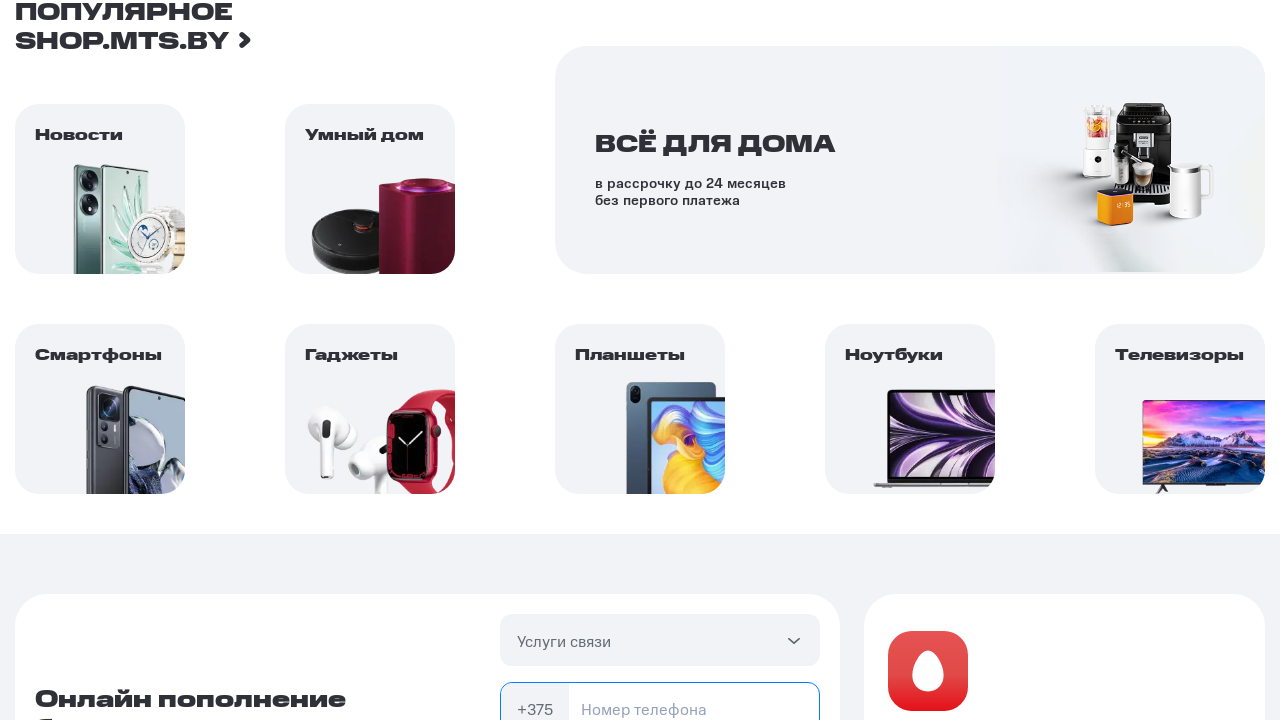

Filled phone number field with '297777777' on #connection-phone
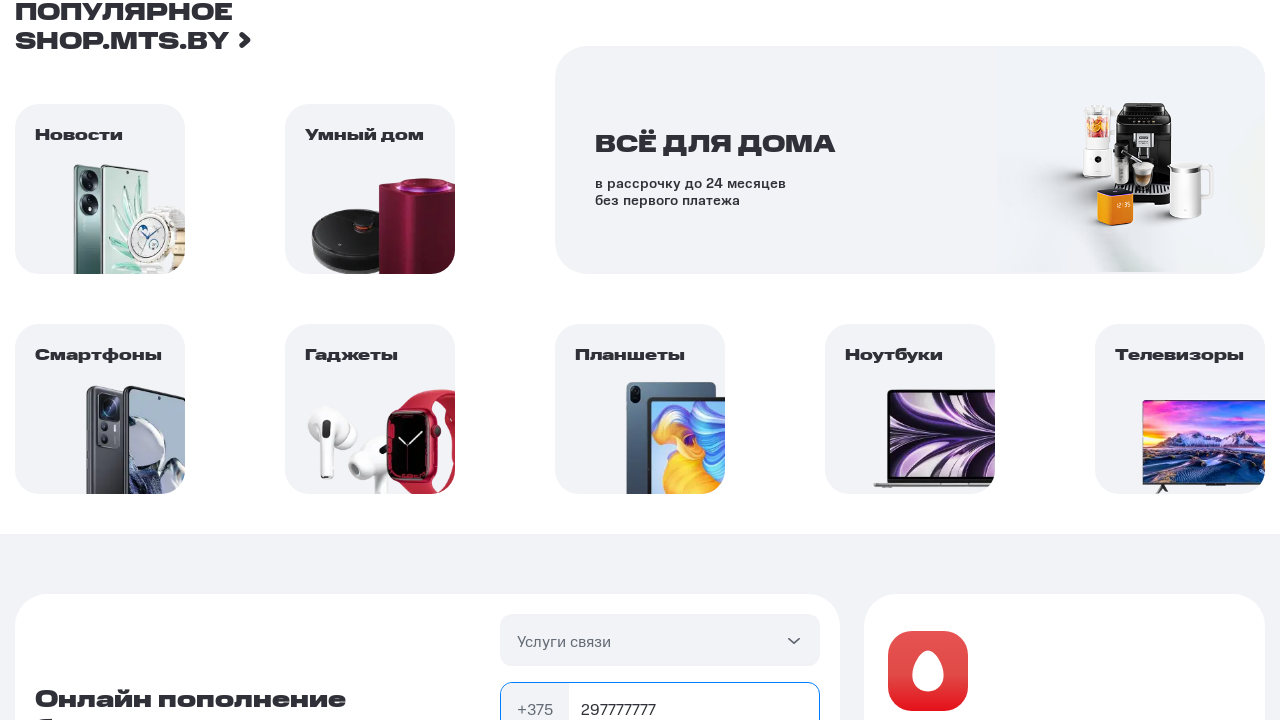

Cleared amount field on #connection-sum
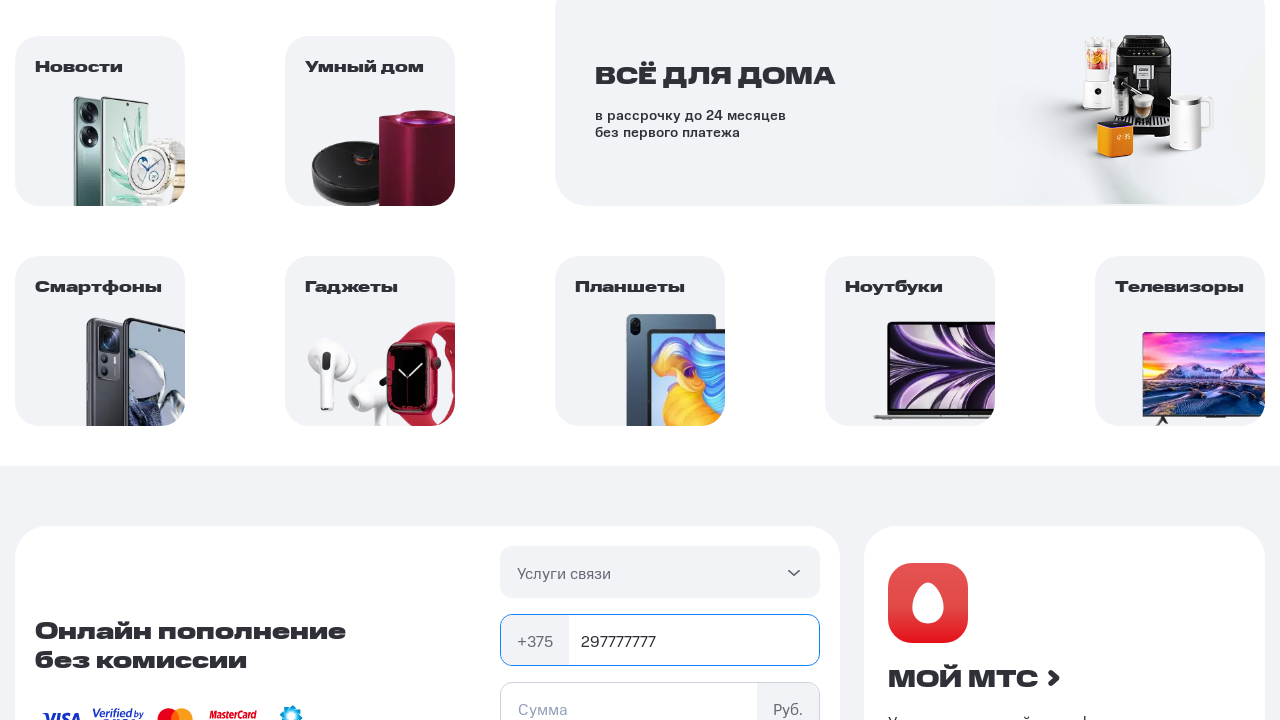

Filled amount field with '350' on #connection-sum
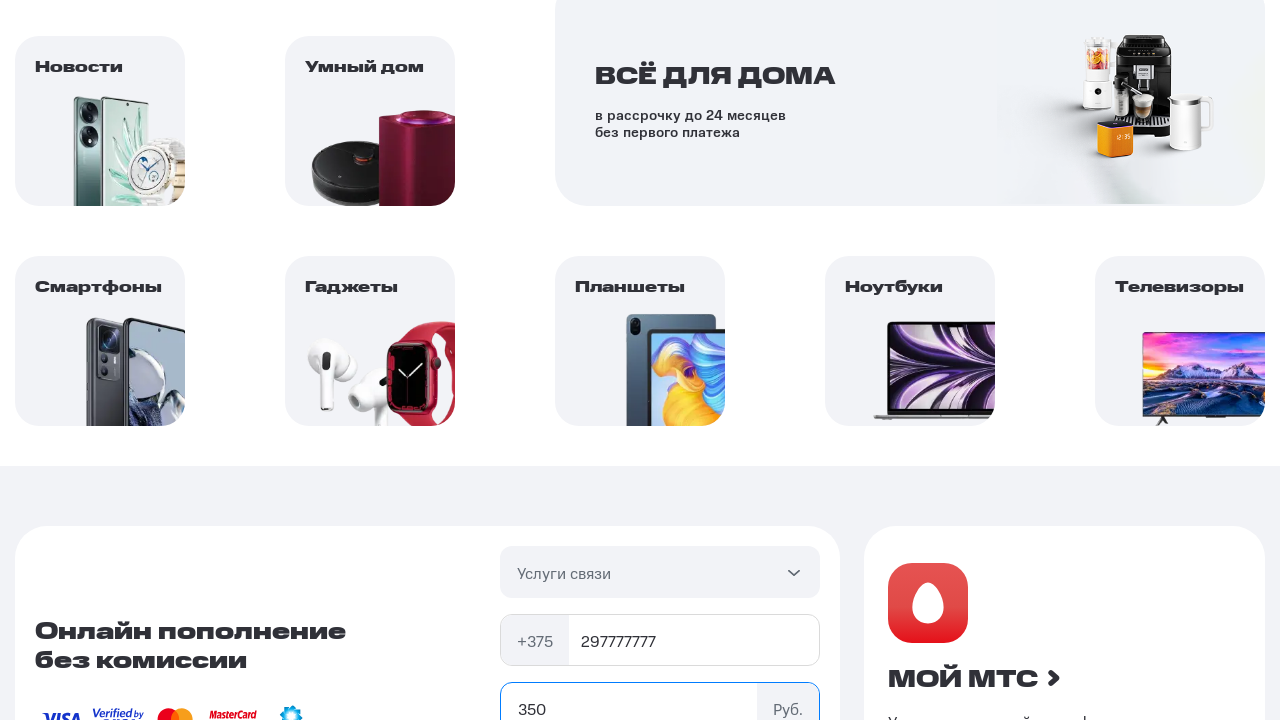

Cleared email field on #connection-email
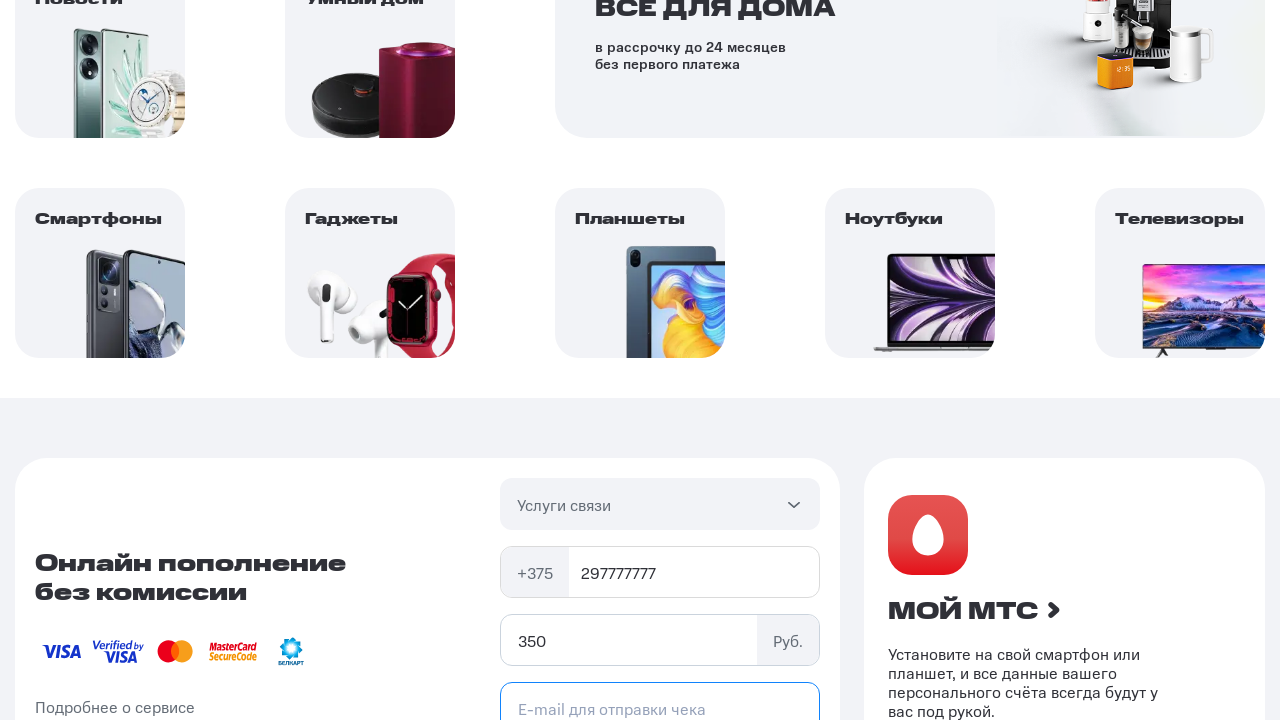

Filled email field with 'testuser@example.com' on #connection-email
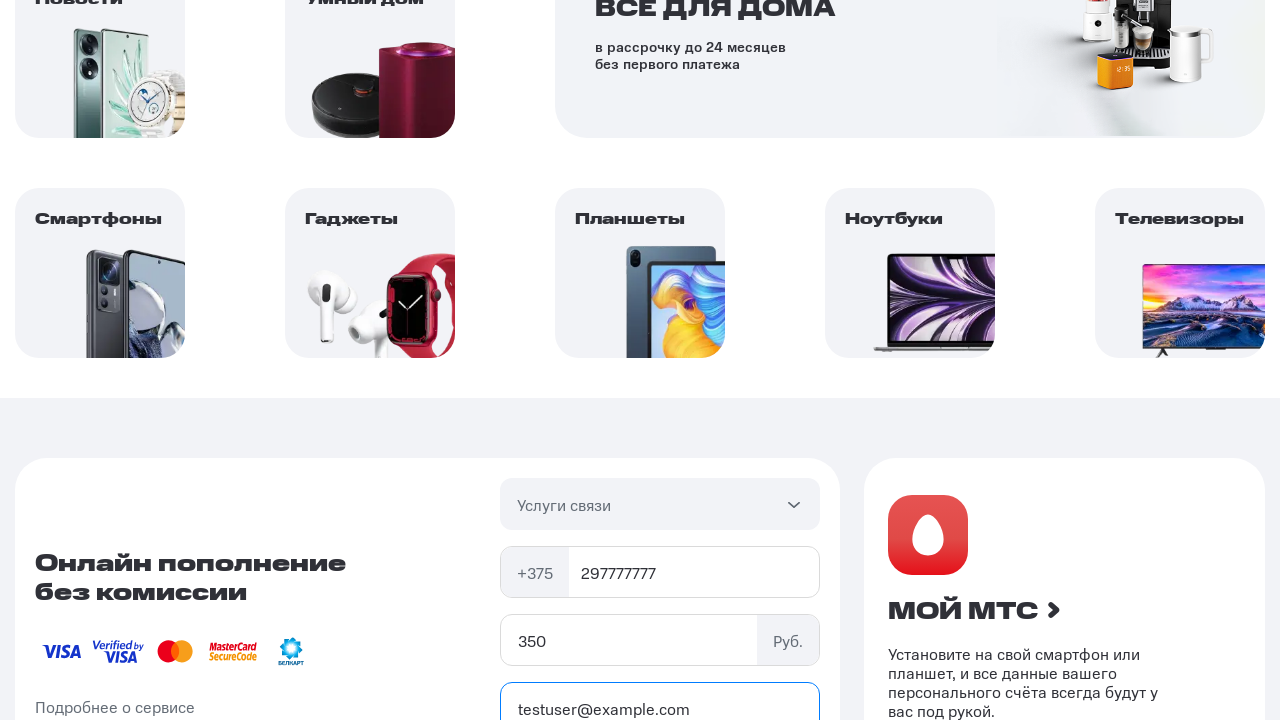

Clicked submit button on connection payment form at (660, 361) on #pay-connection button[type='submit']
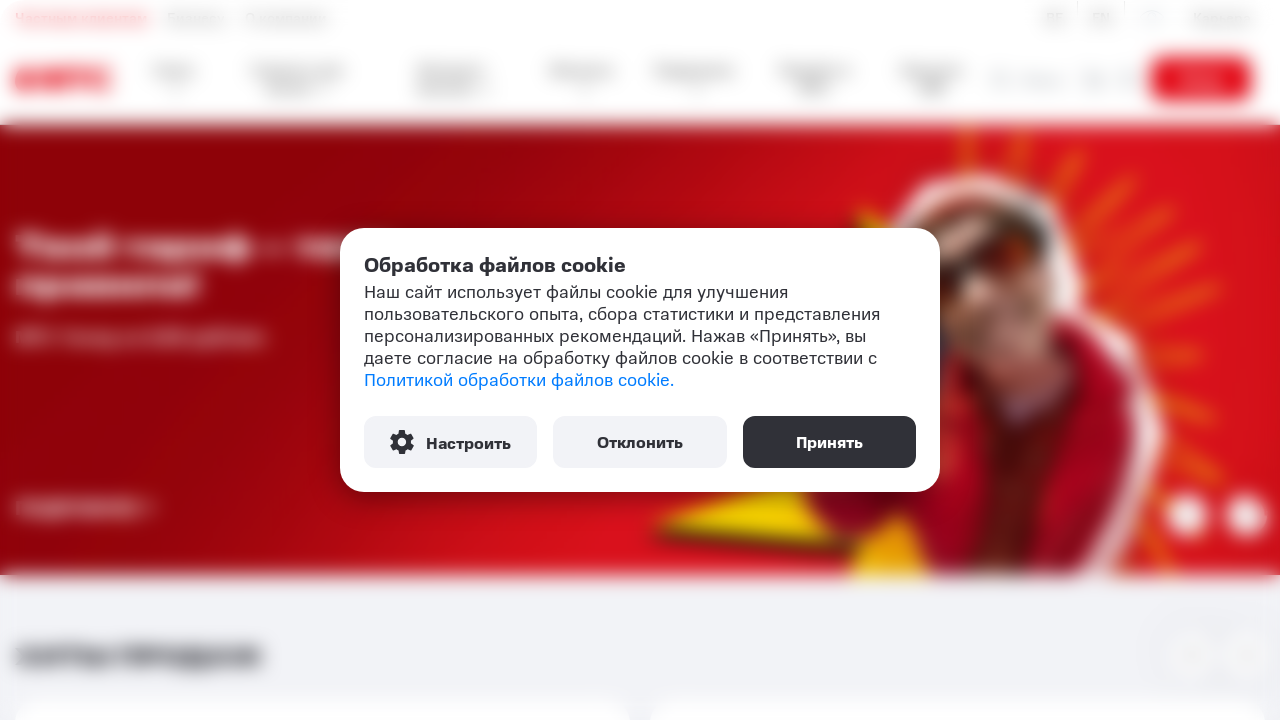

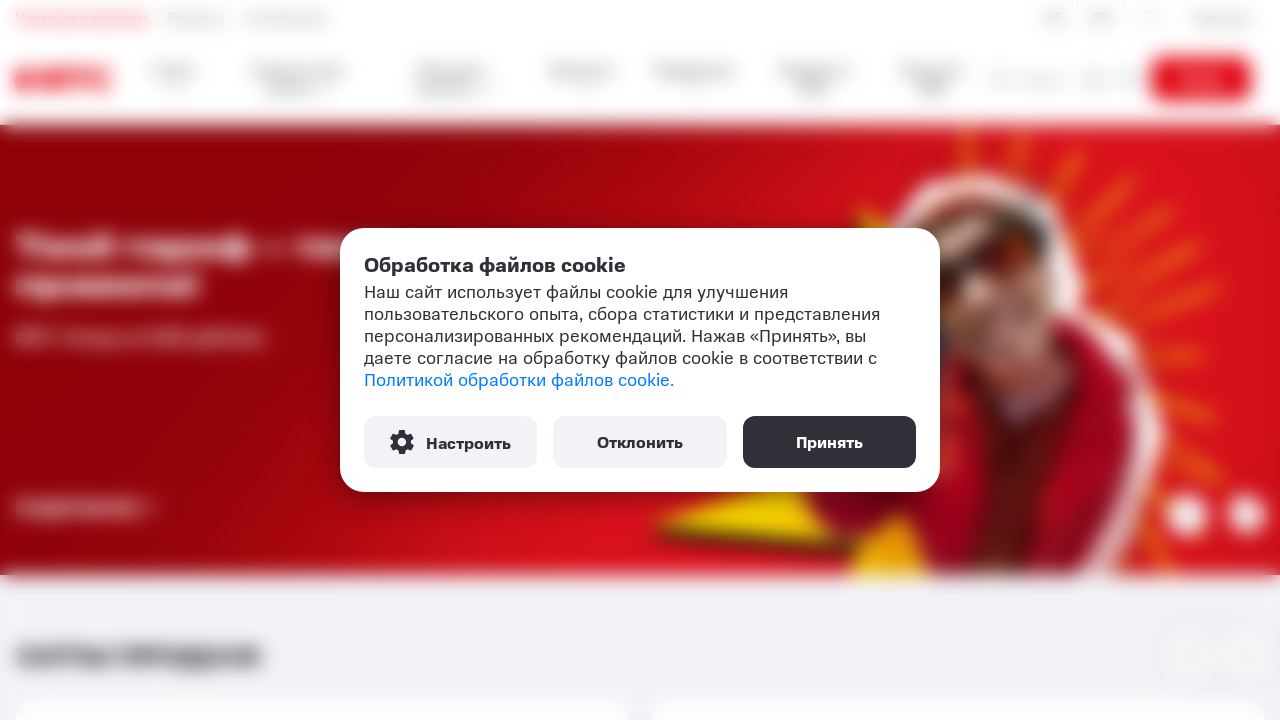